Tests that a "Not Revert" draggable element stays in place after being dropped and does not return to its origin

Starting URL: https://demoqa.com/droppable

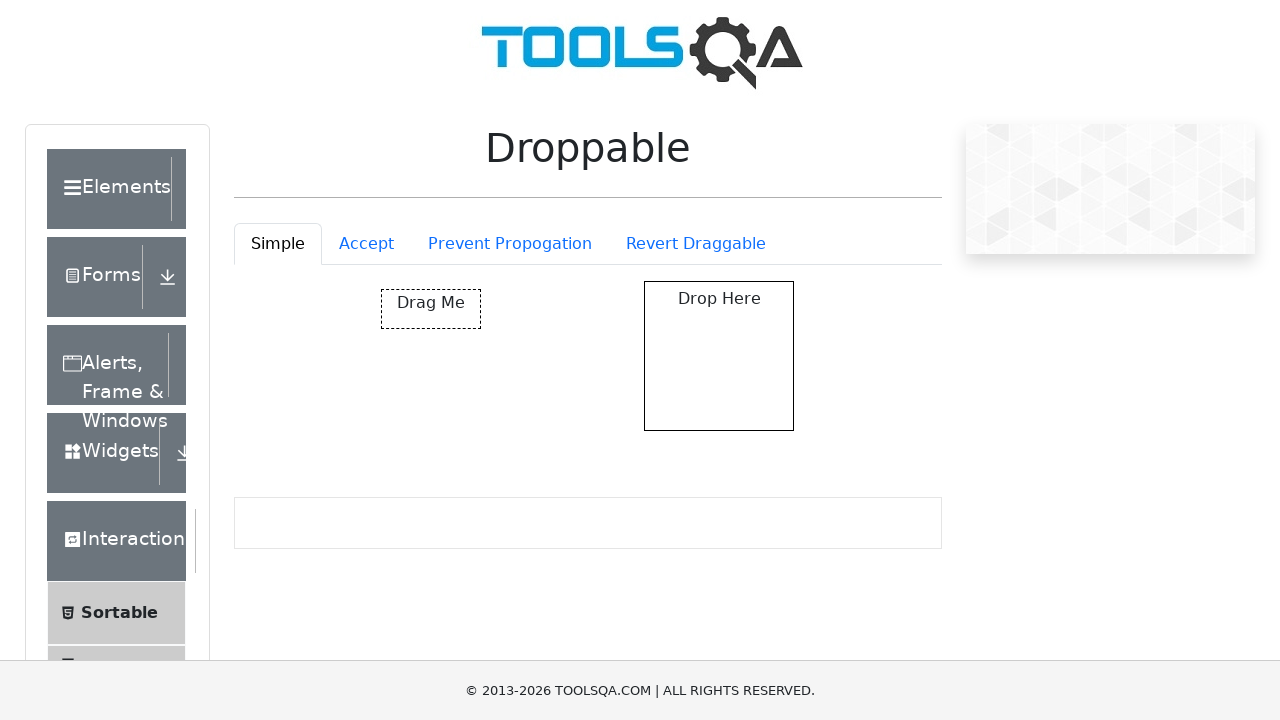

Clicked on the Revert Draggable tab at (696, 244) on #droppableExample-tab-revertable
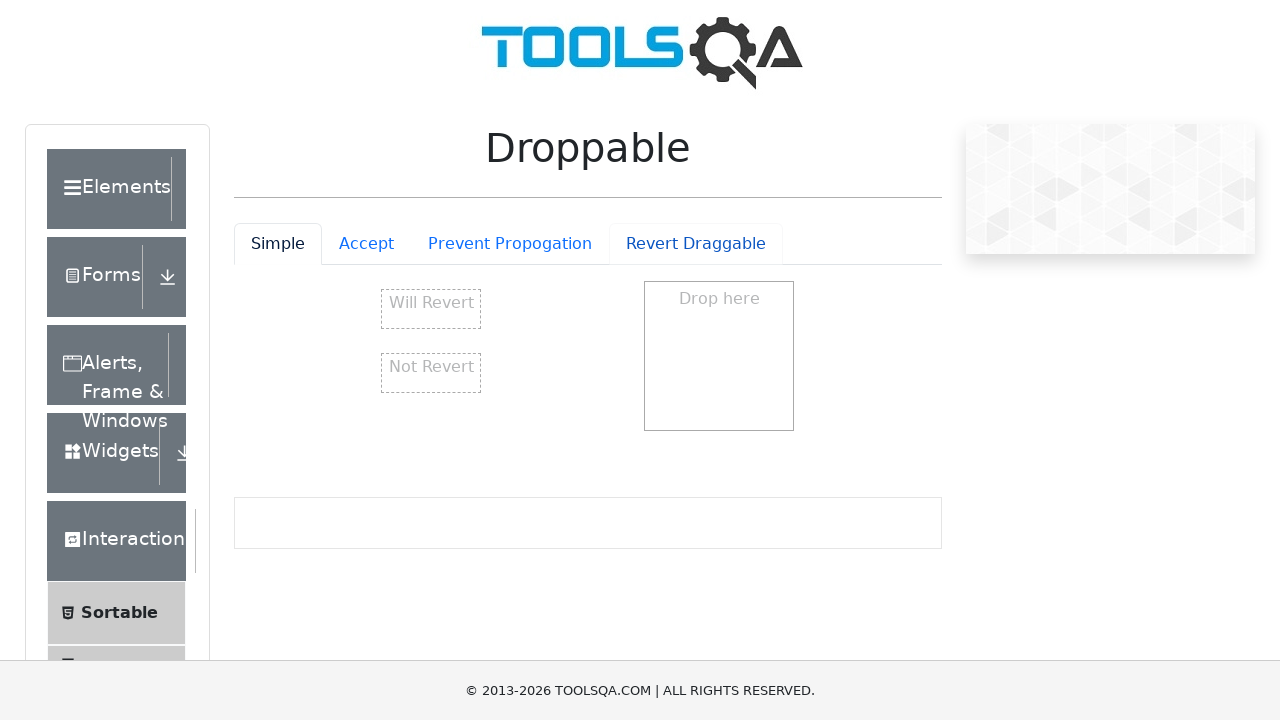

Dragged the 'Not Revertable' element to the drop box at (719, 356)
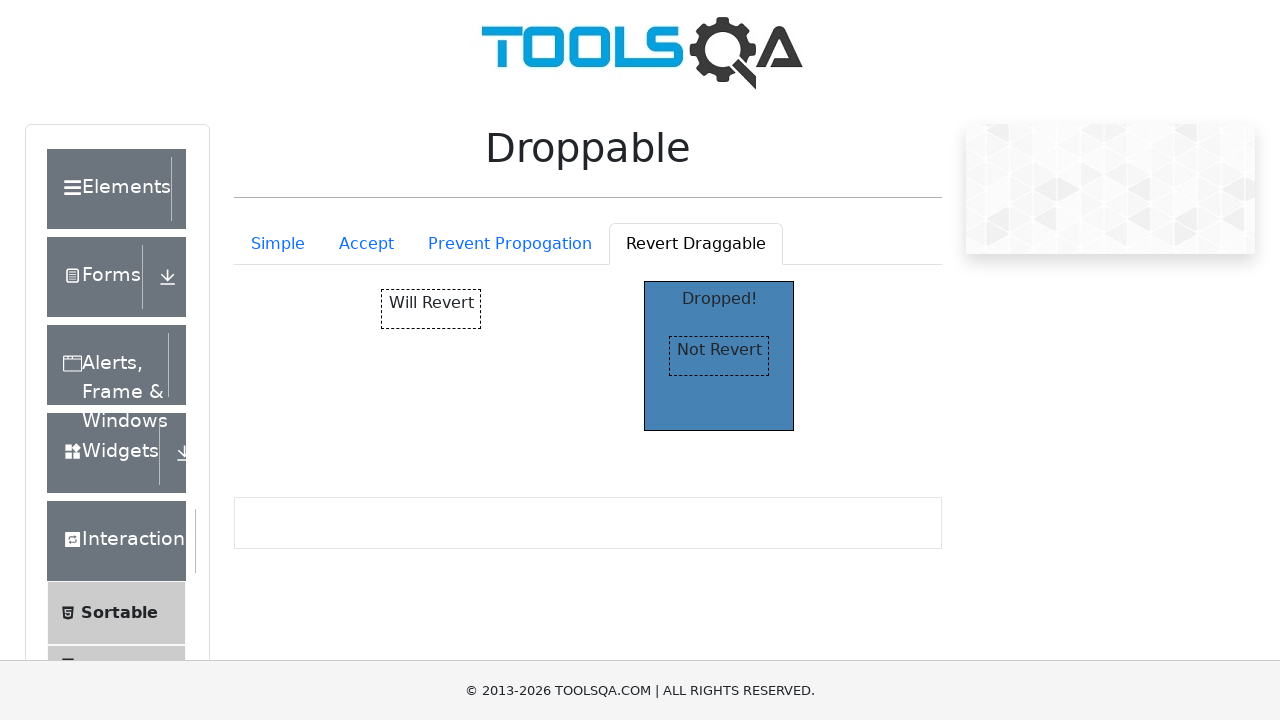

Verified that the 'Not Revertable' element stayed in the drop box and did not revert to origin
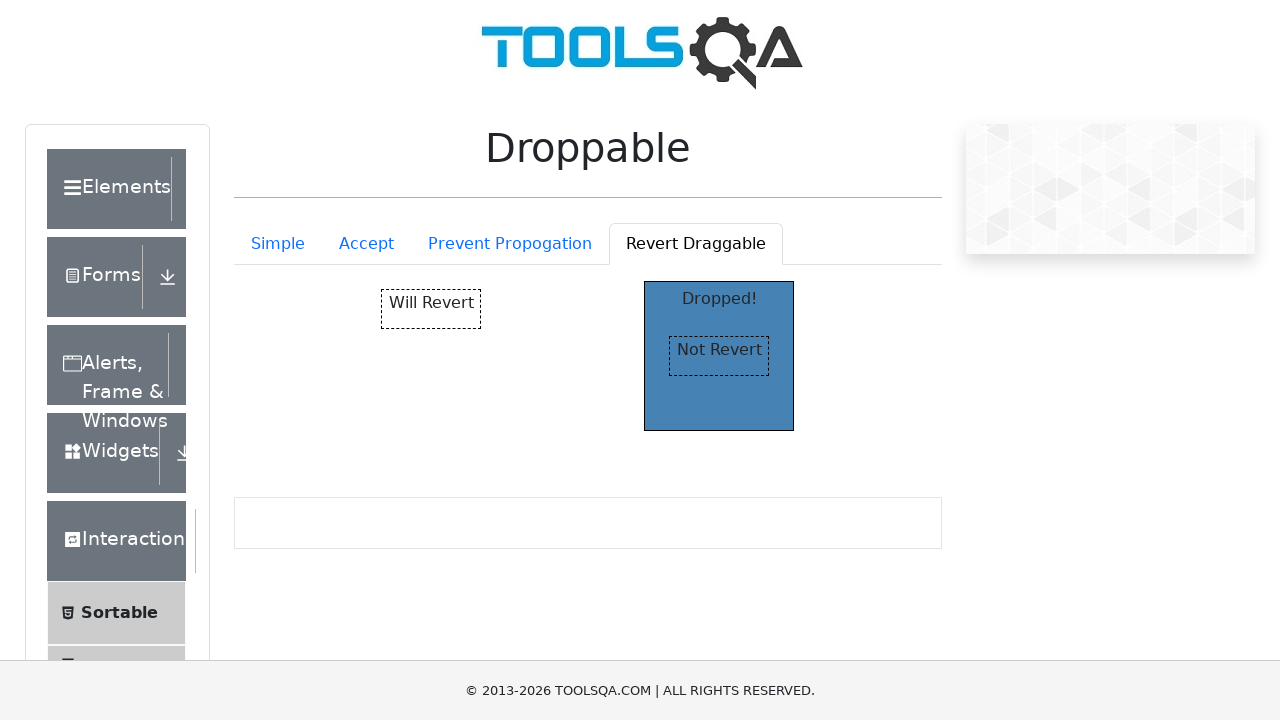

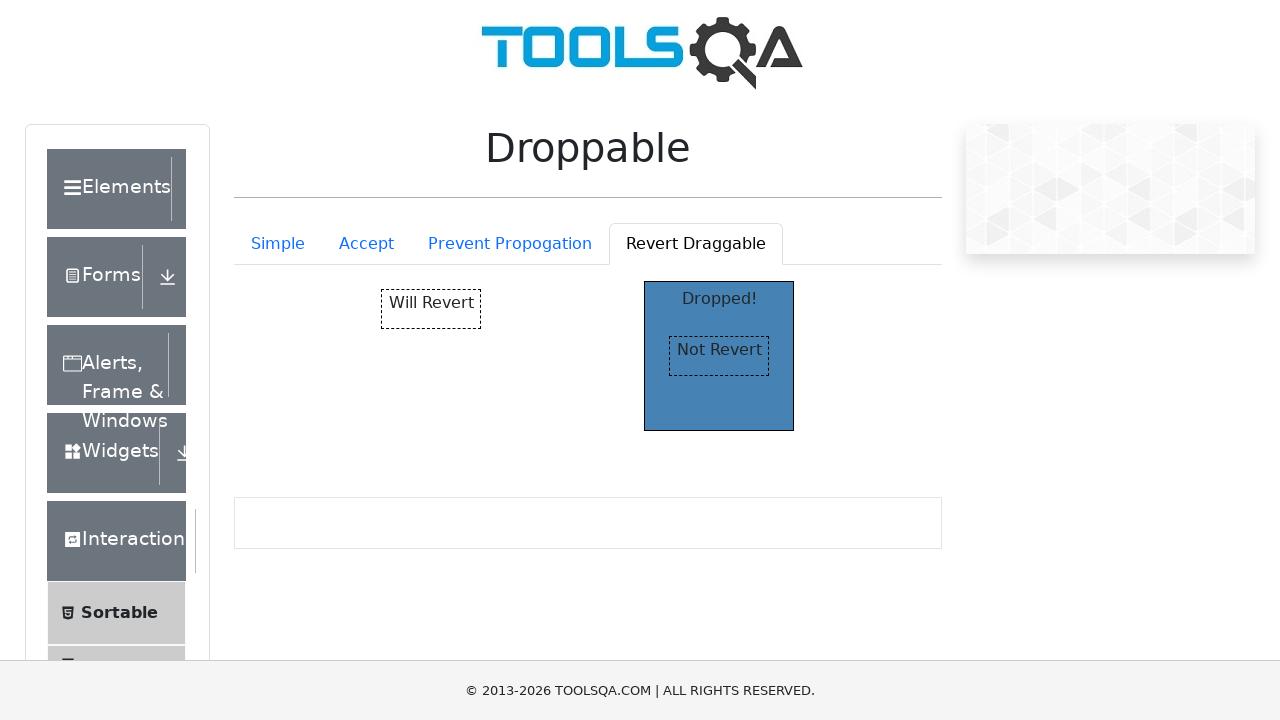